Tests American Airlines flight search by entering a departure location and selecting from autocomplete suggestions

Starting URL: https://www.aa.com/homePage.do

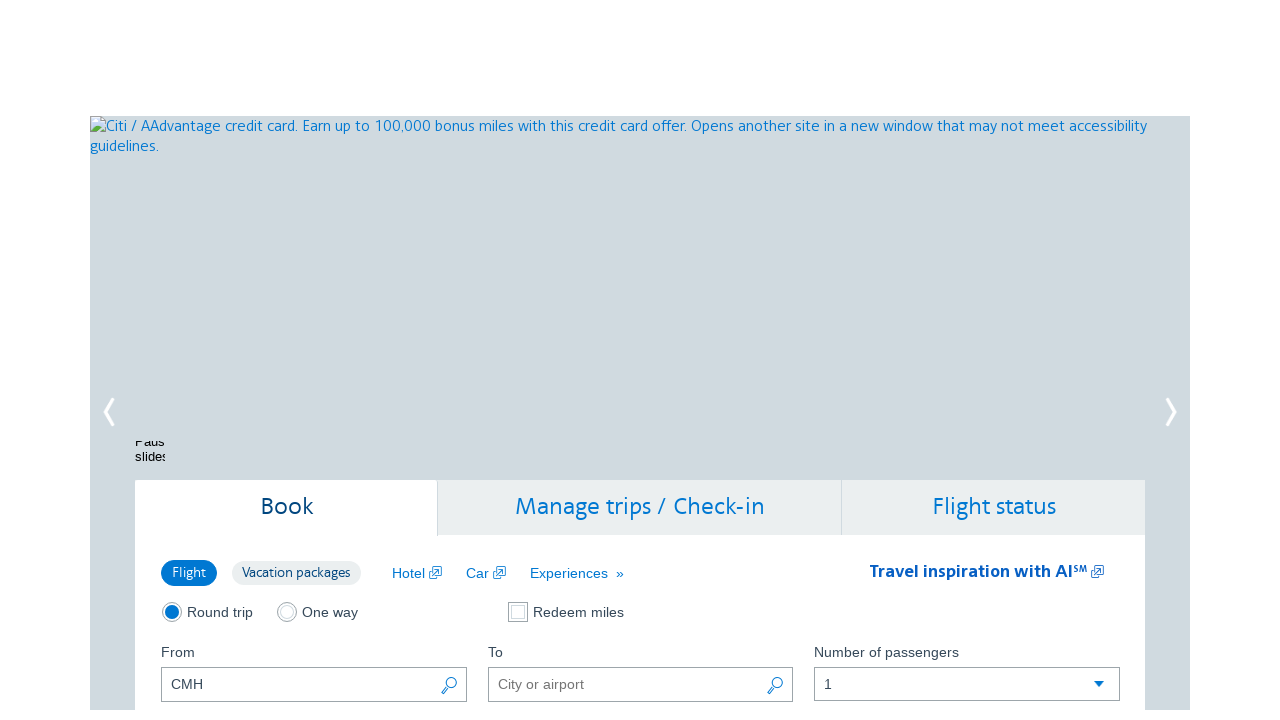

Clicked on departure airport field at (314, 685) on input#reservationFlightSearchForm\.originAirport
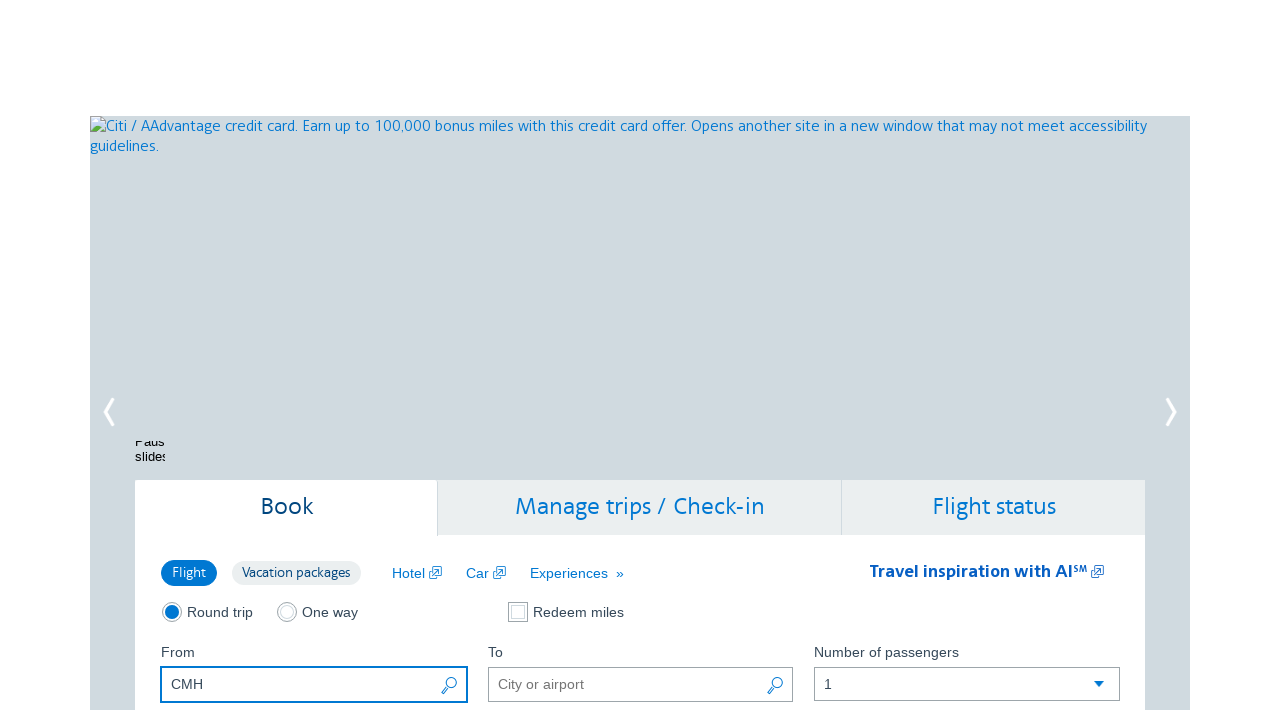

Entered 'wash' in departure airport field on input#reservationFlightSearchForm\.originAirport
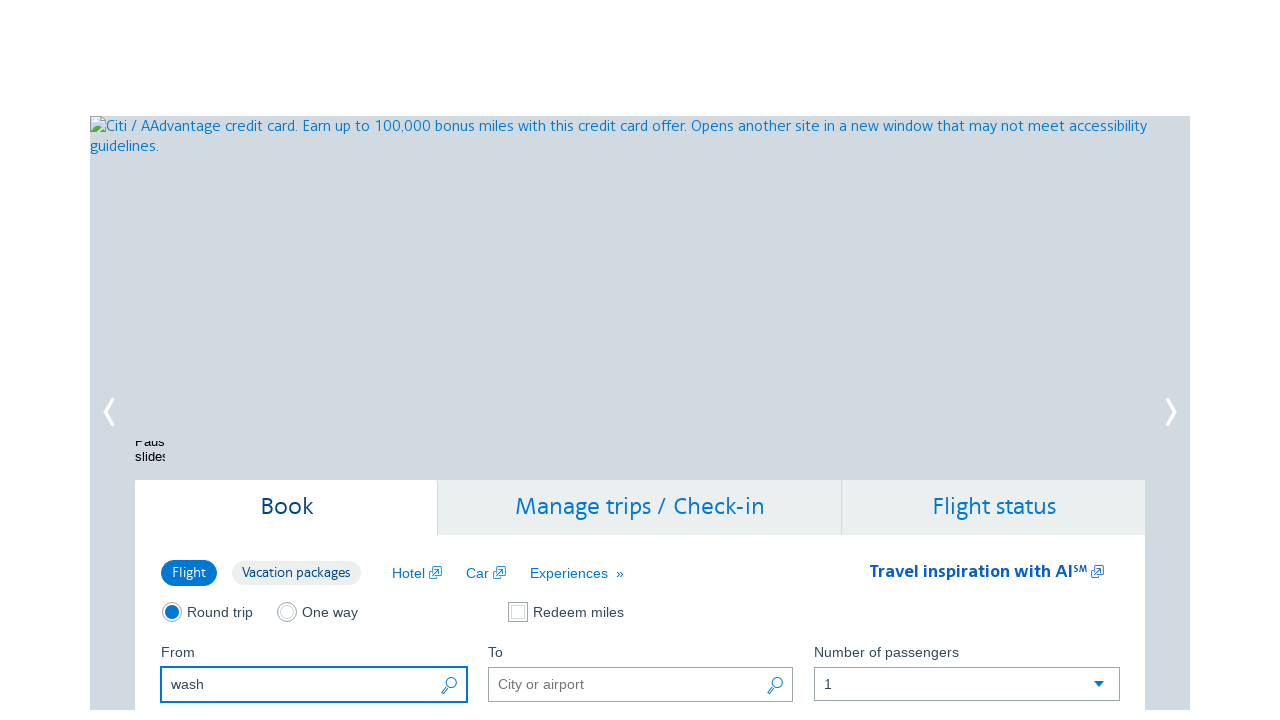

Autocomplete suggestions appeared
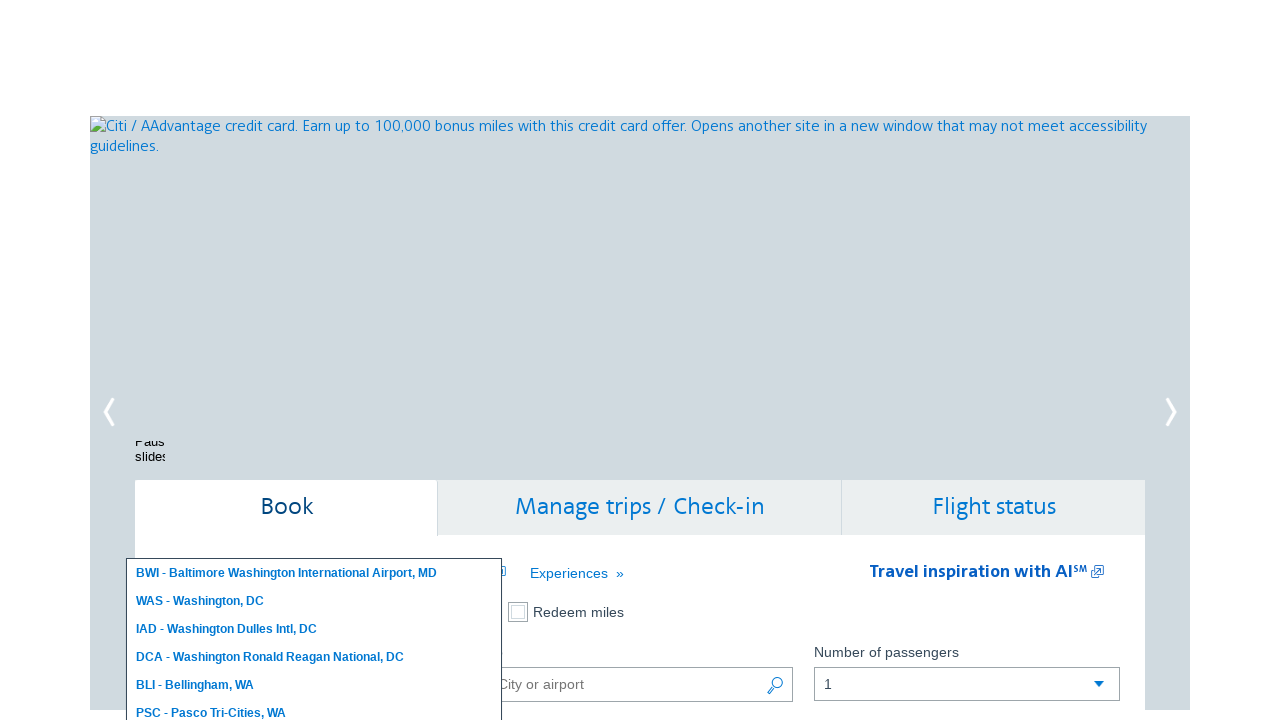

Selected airport suggestion containing 'WAS': WAS - Washington, DC at (314, 601) on ul#ui-id-1 li a >> nth=1
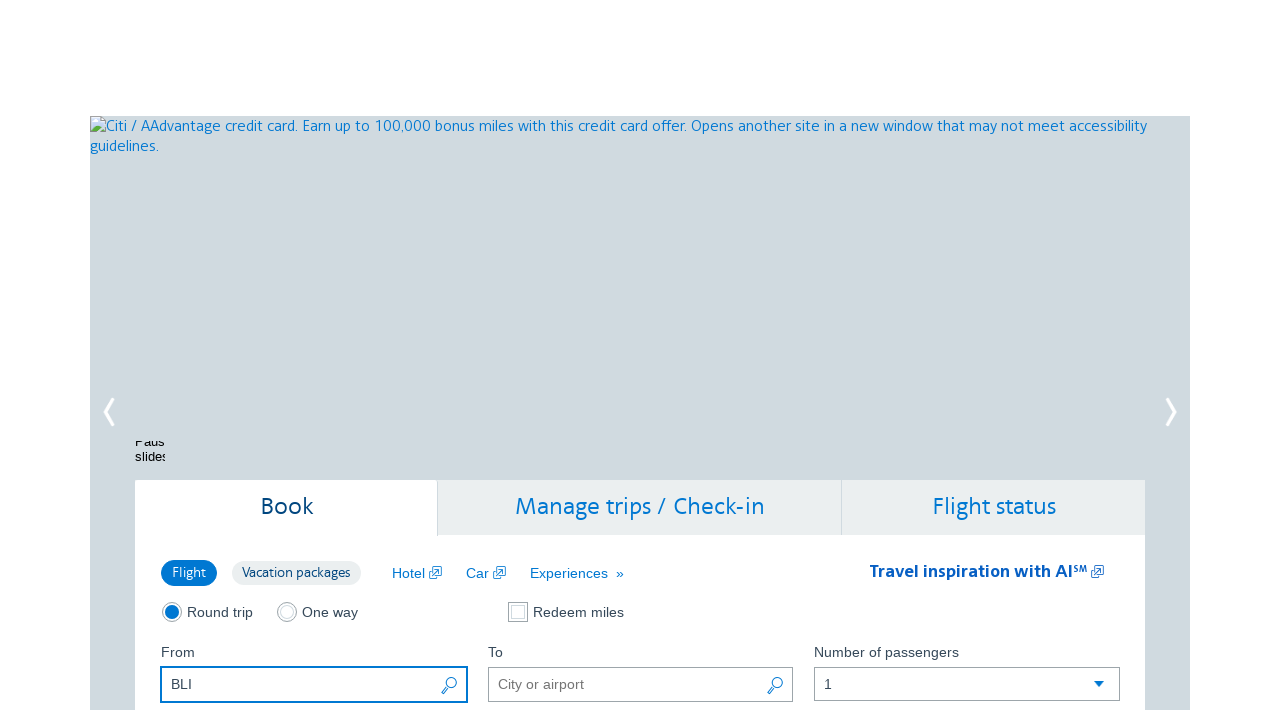

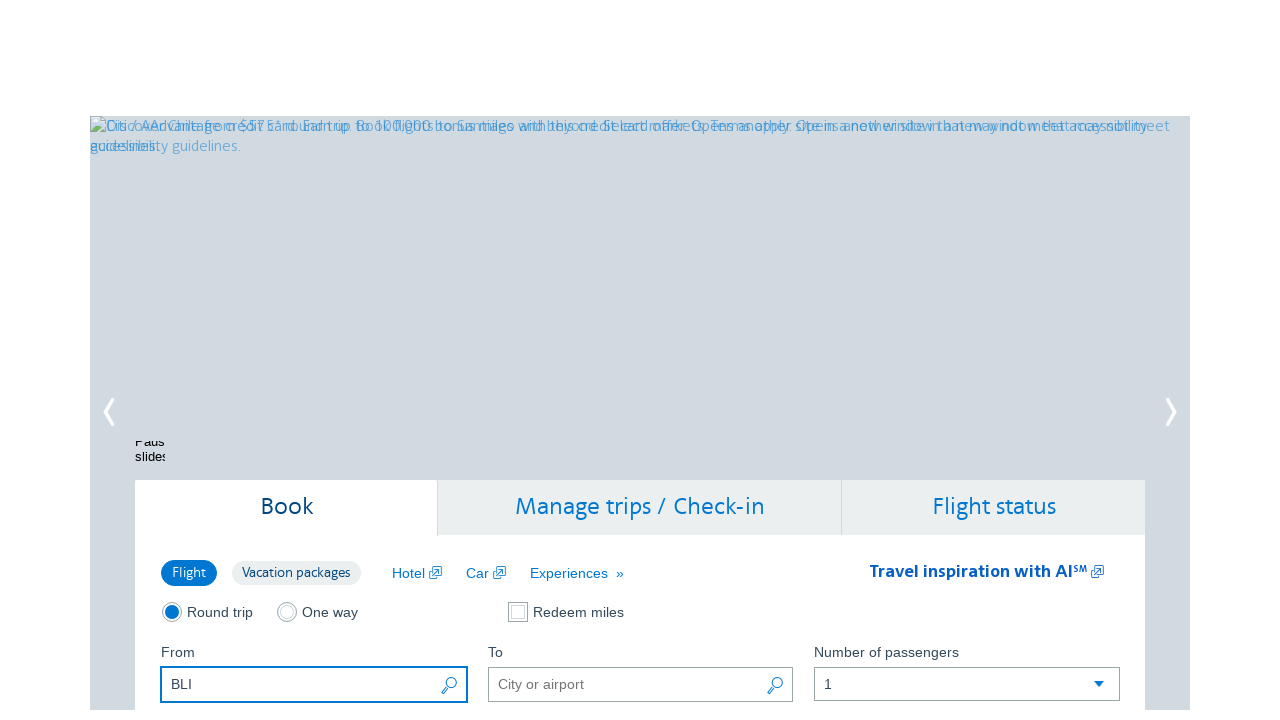